Tests an e-commerce vegetable shopping flow including searching for products, adding items to cart, applying a promo code, and verifying price calculations and discounts

Starting URL: https://rahulshettyacademy.com/seleniumPractise/#/

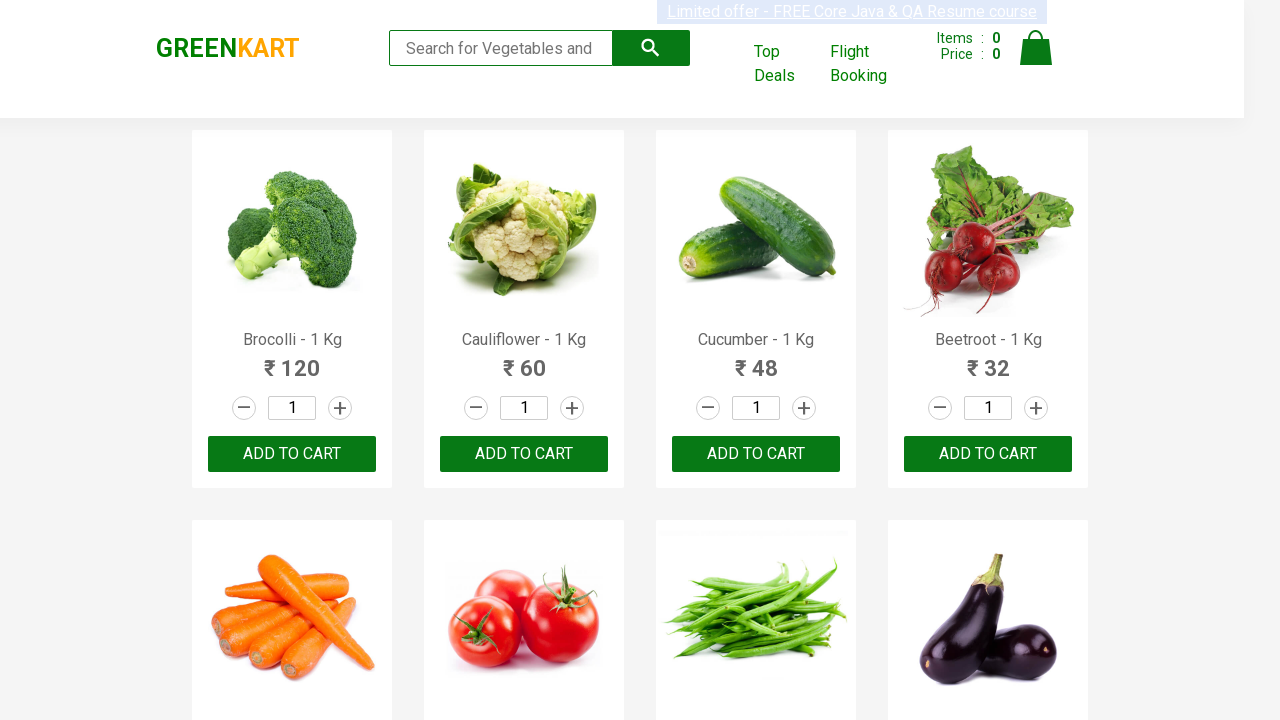

Filled search field with 'ber' to filter vegetables on //input[@placeholder = "Search for Vegetables and Fruits"]
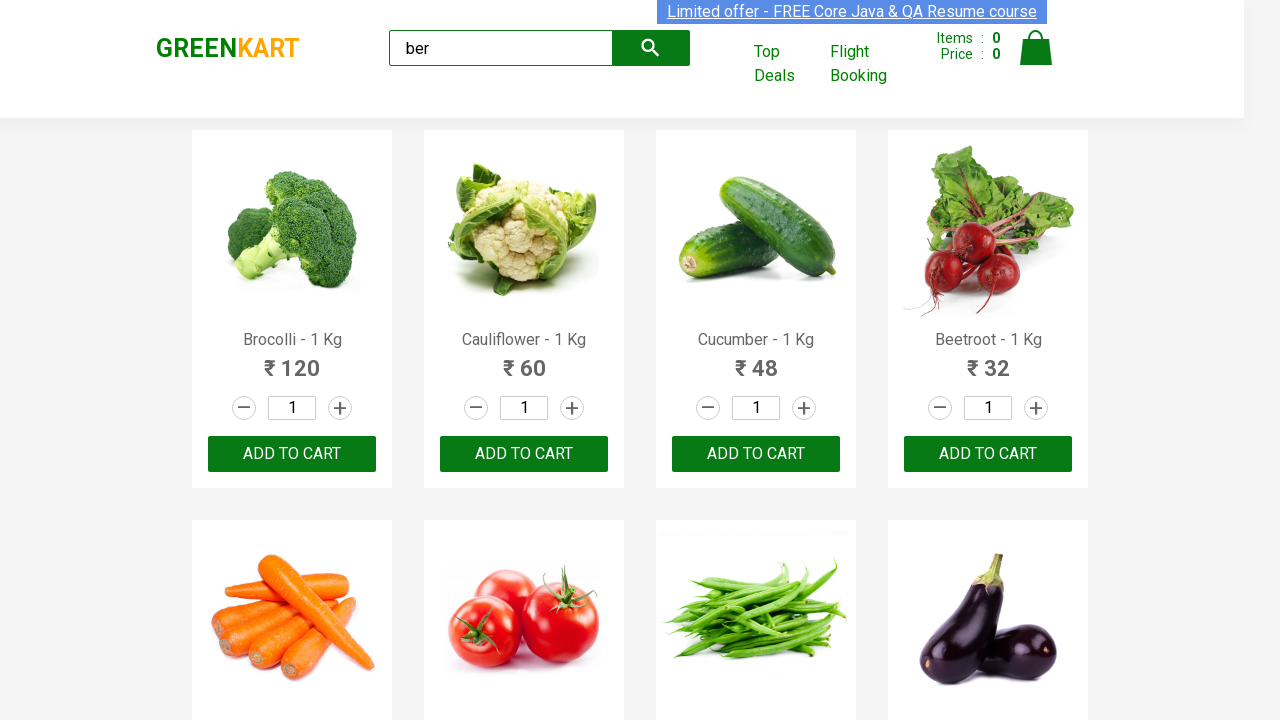

Waited for search results to load
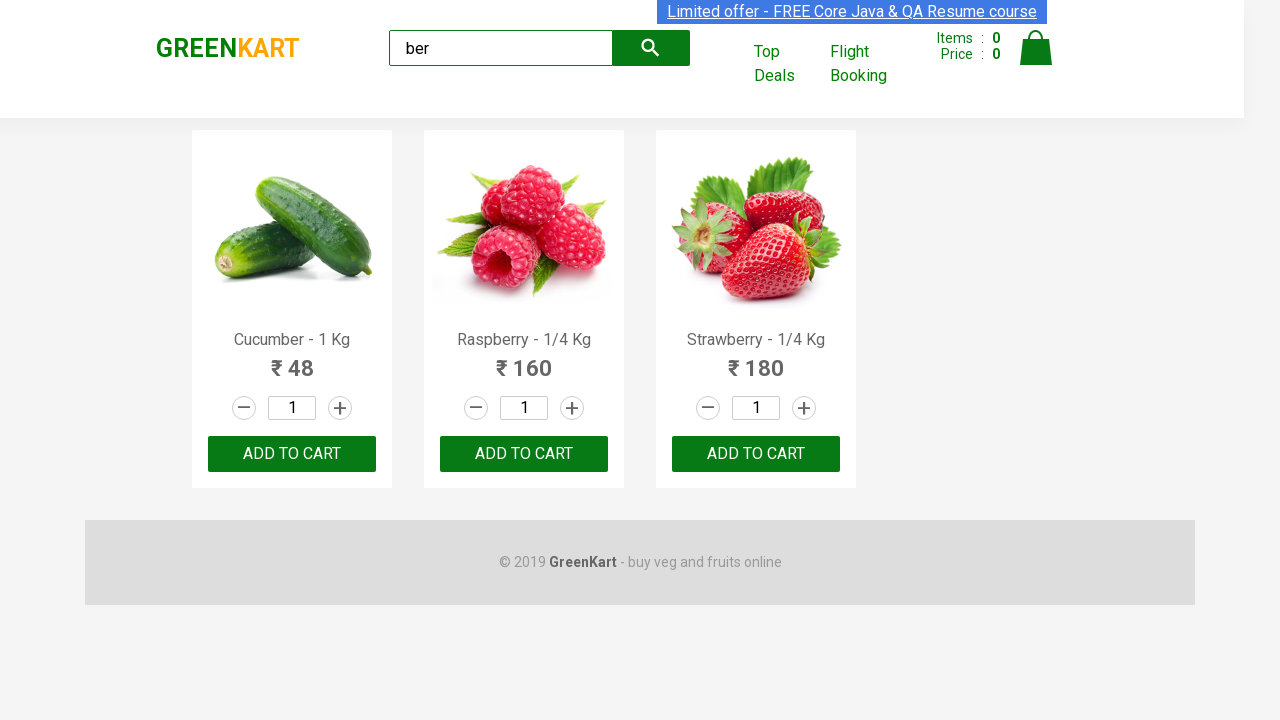

Located all 'Add to Cart' buttons for filtered products
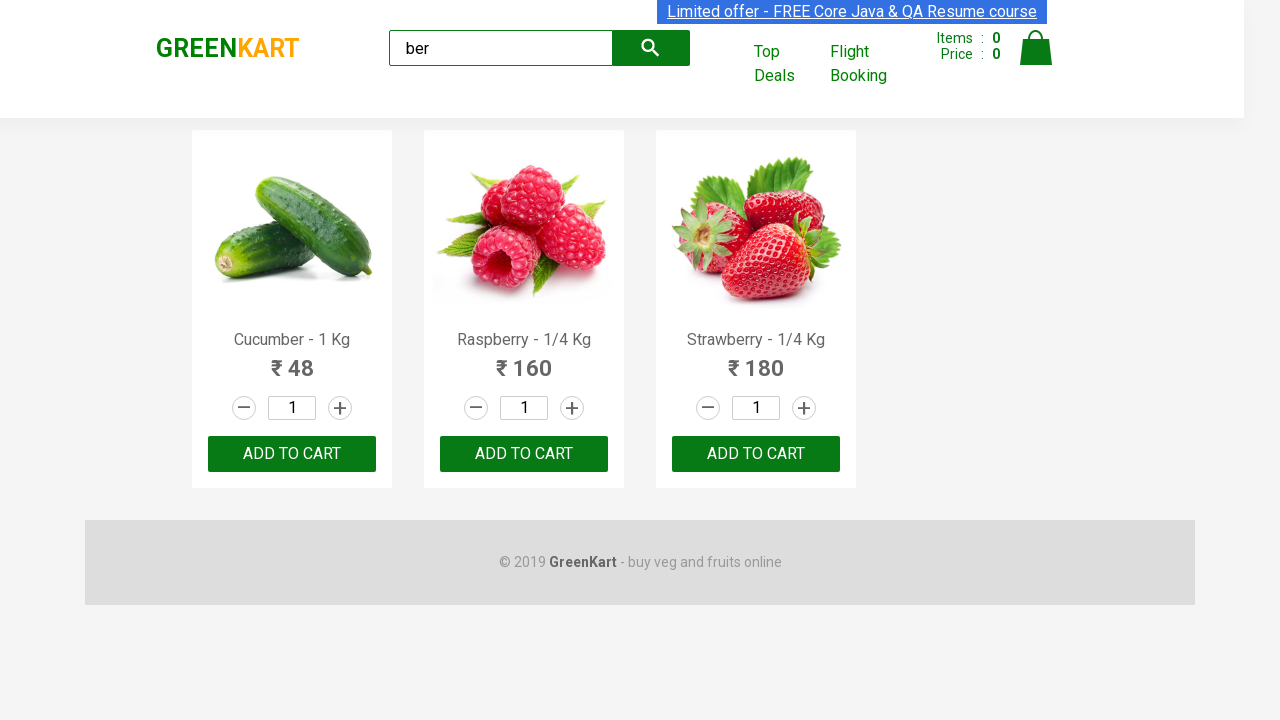

Added product 'Cucumber - 1 Kg' to cart at (292, 454) on xpath=//div[@class="product-action"]/button >> nth=0
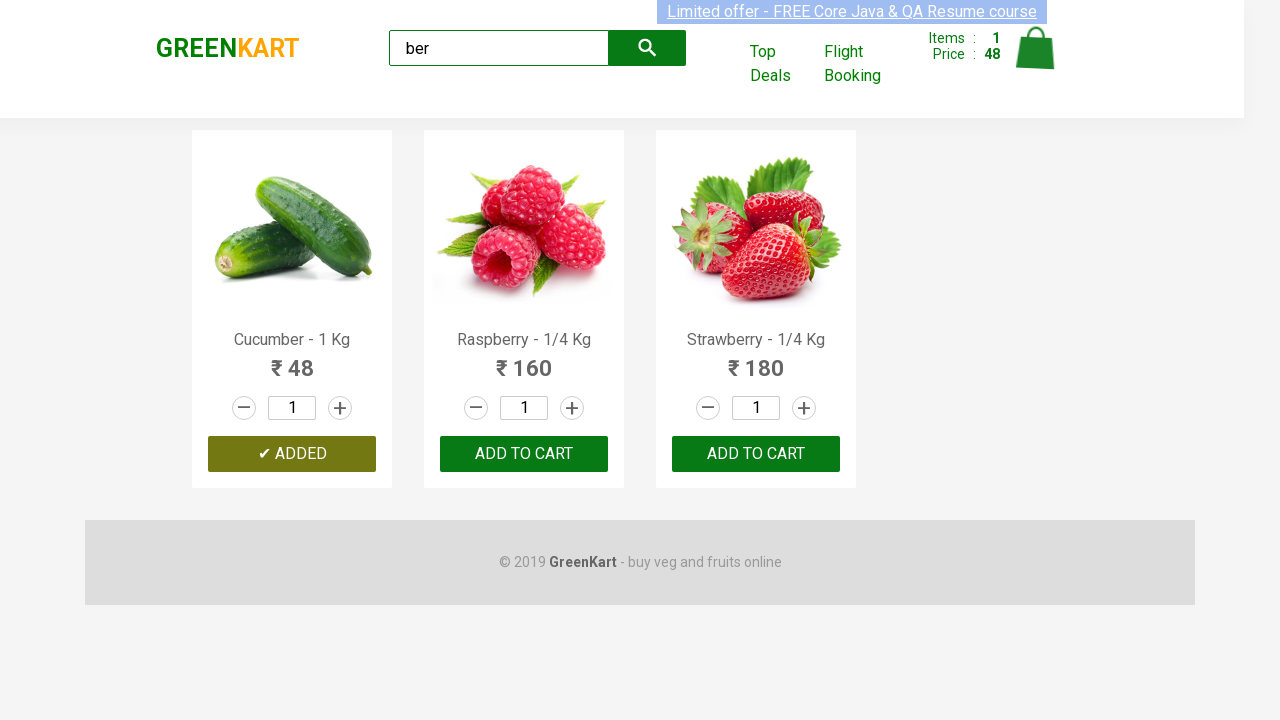

Added product 'Raspberry - 1/4 Kg' to cart at (524, 454) on xpath=//div[@class="product-action"]/button >> nth=1
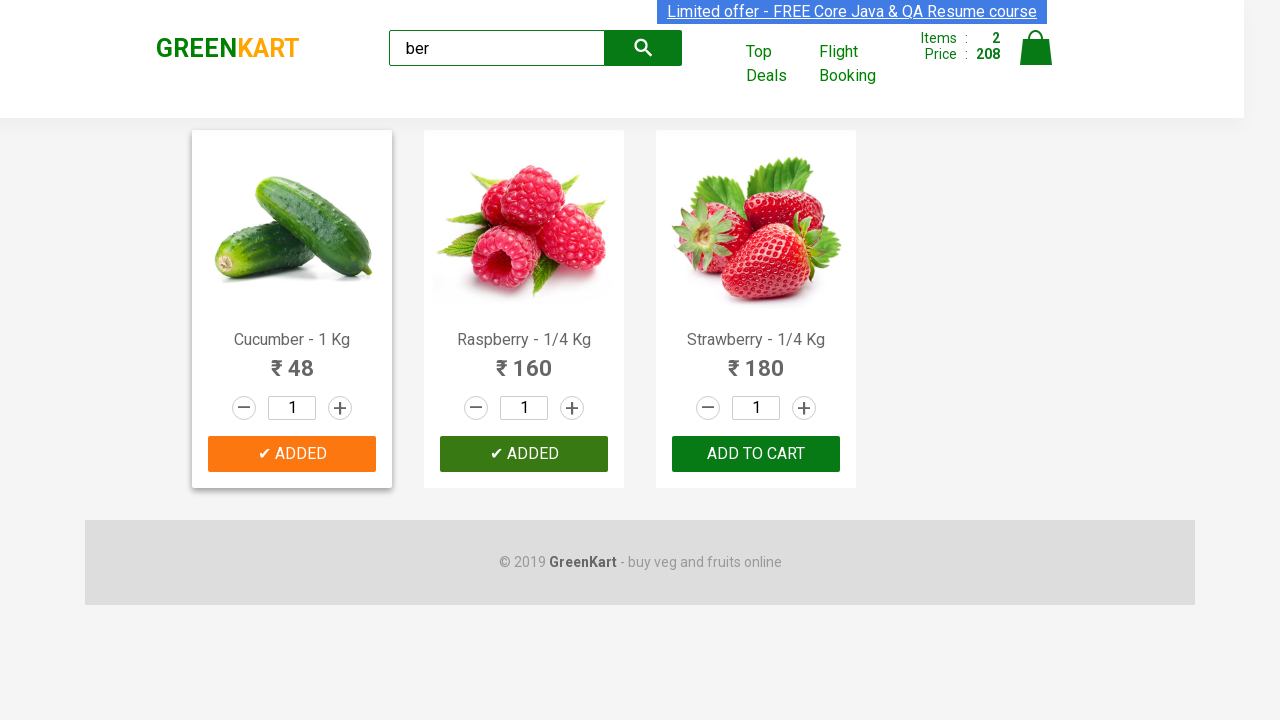

Added product 'Strawberry - 1/4 Kg' to cart at (756, 454) on xpath=//div[@class="product-action"]/button >> nth=2
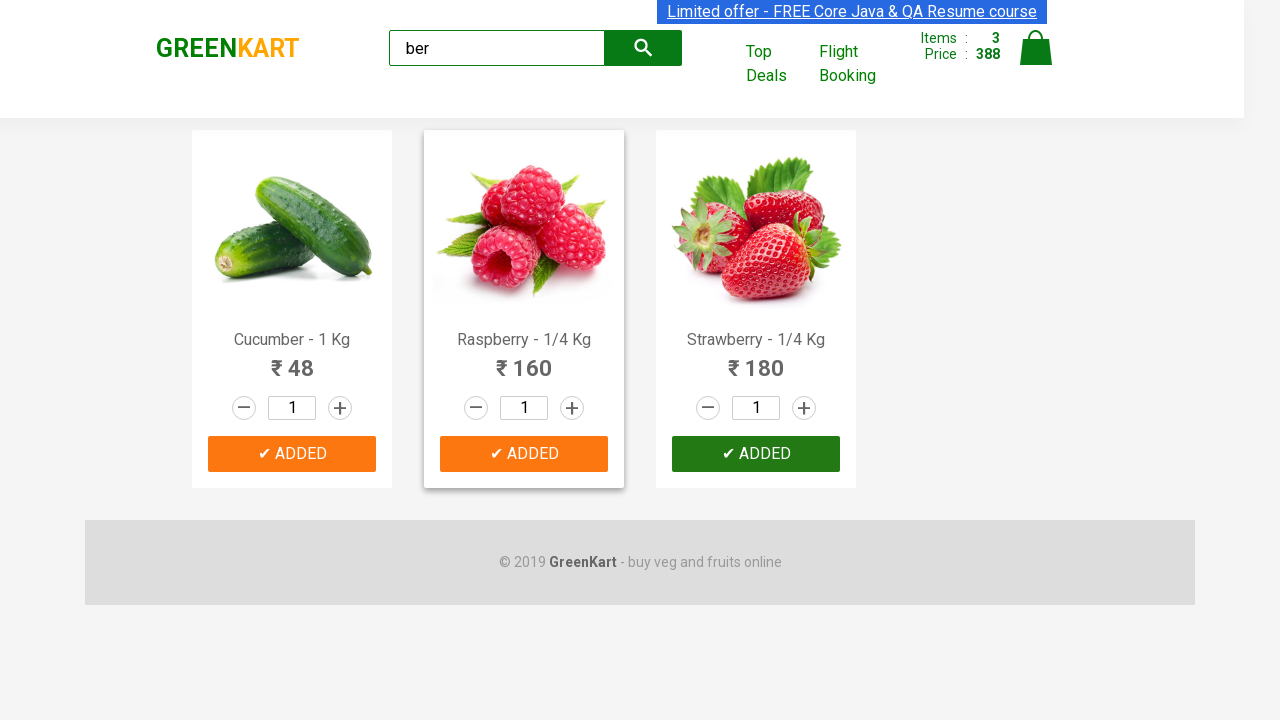

Clicked cart icon to view cart at (1036, 59) on xpath=//a[@class="cart-icon"]
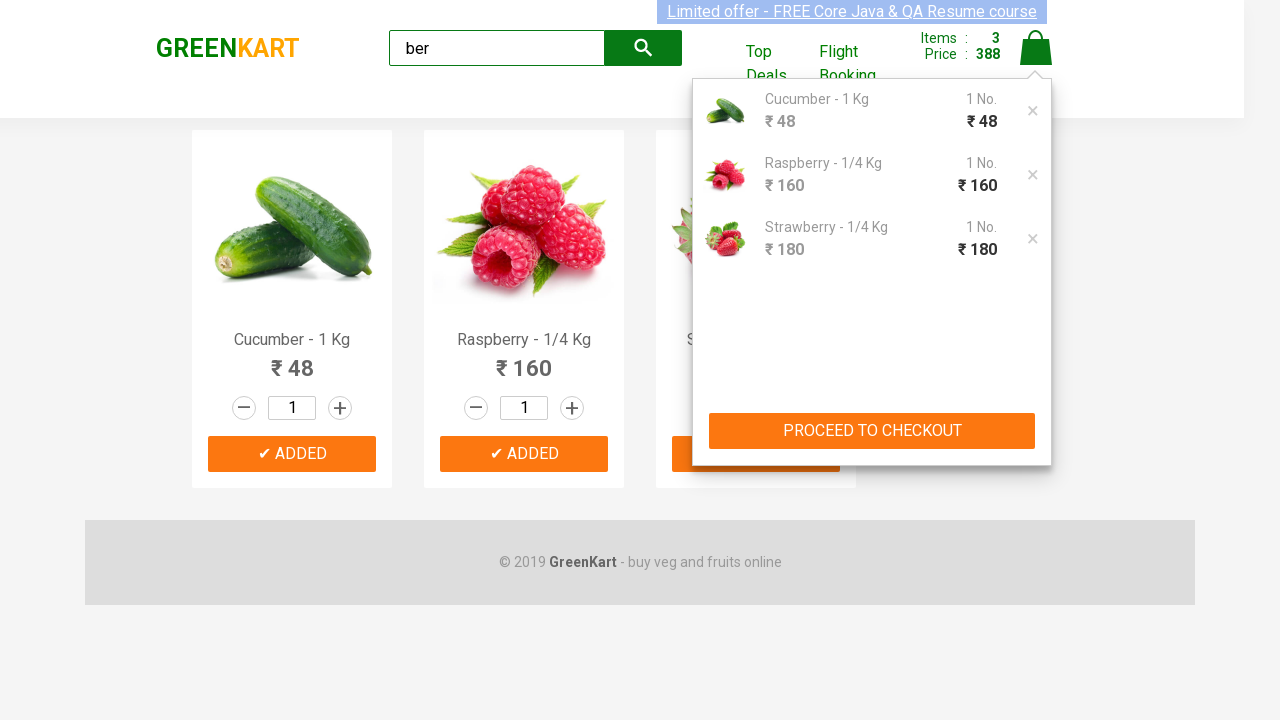

Clicked 'PROCEED TO CHECKOUT' button at (872, 431) on xpath=//button[text()="PROCEED TO CHECKOUT"]
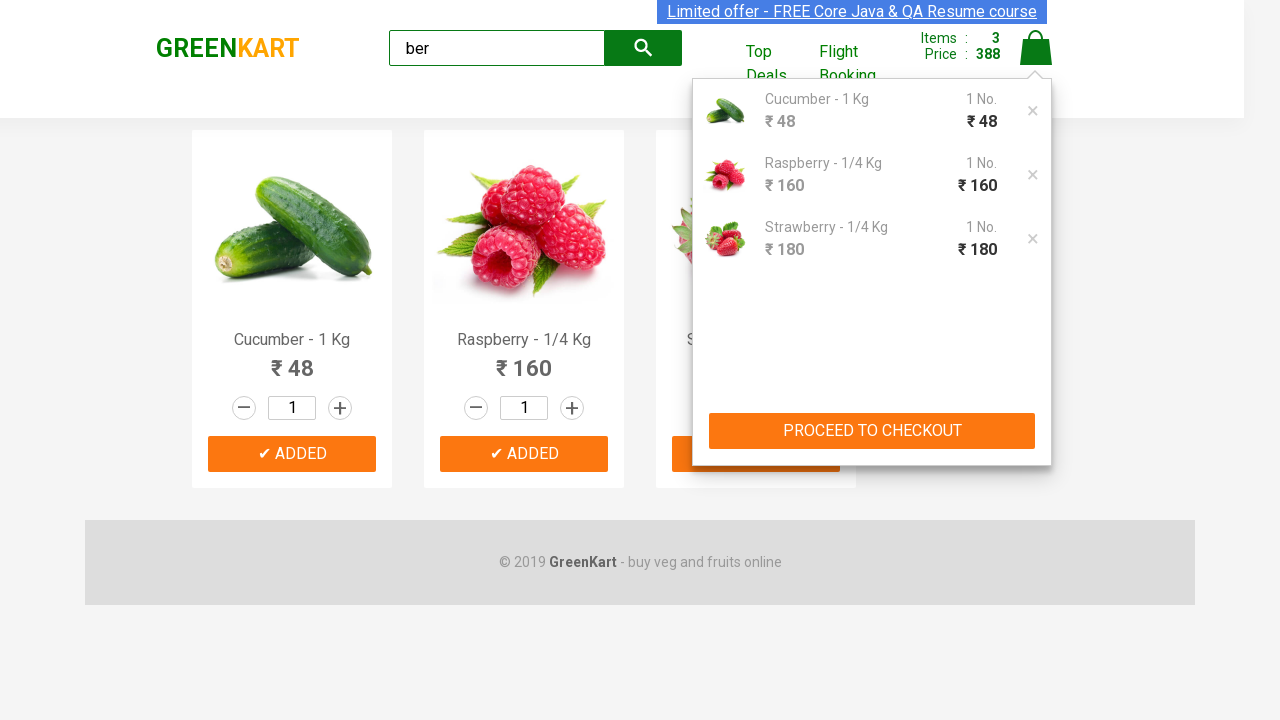

Waited for checkout page to load
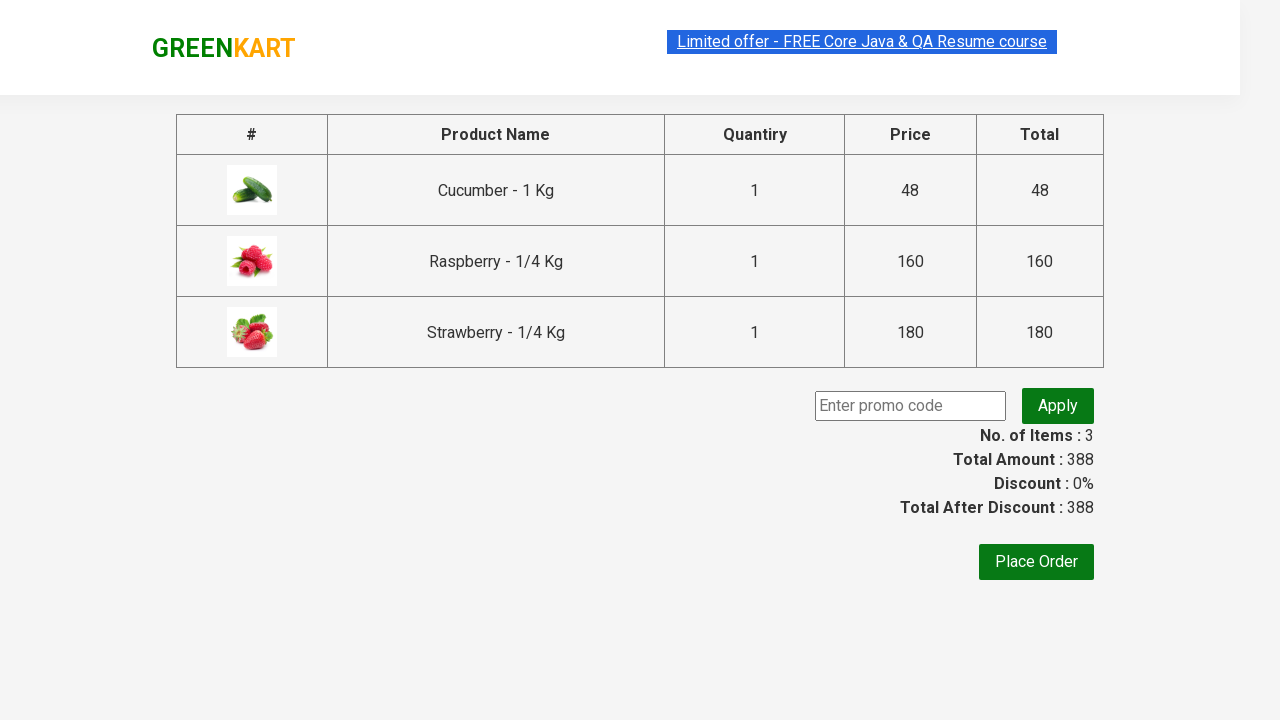

Verified checkout items match home page items
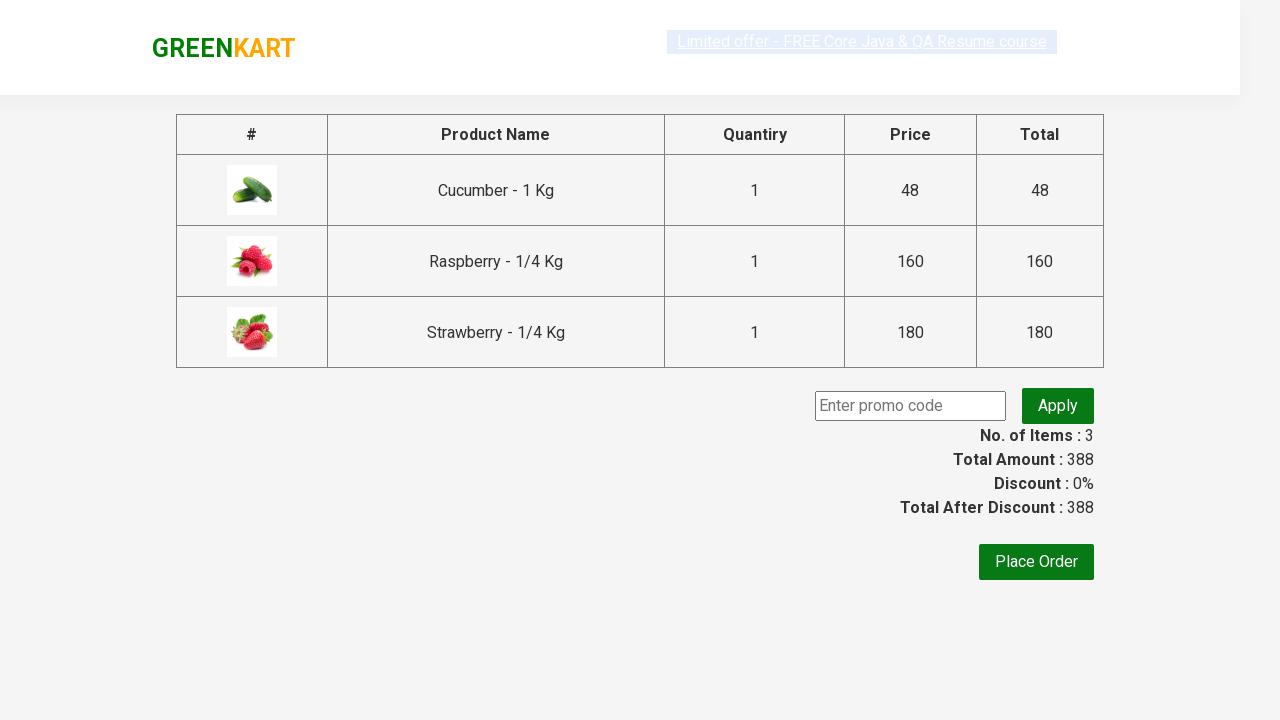

Retrieved total before discount: 388
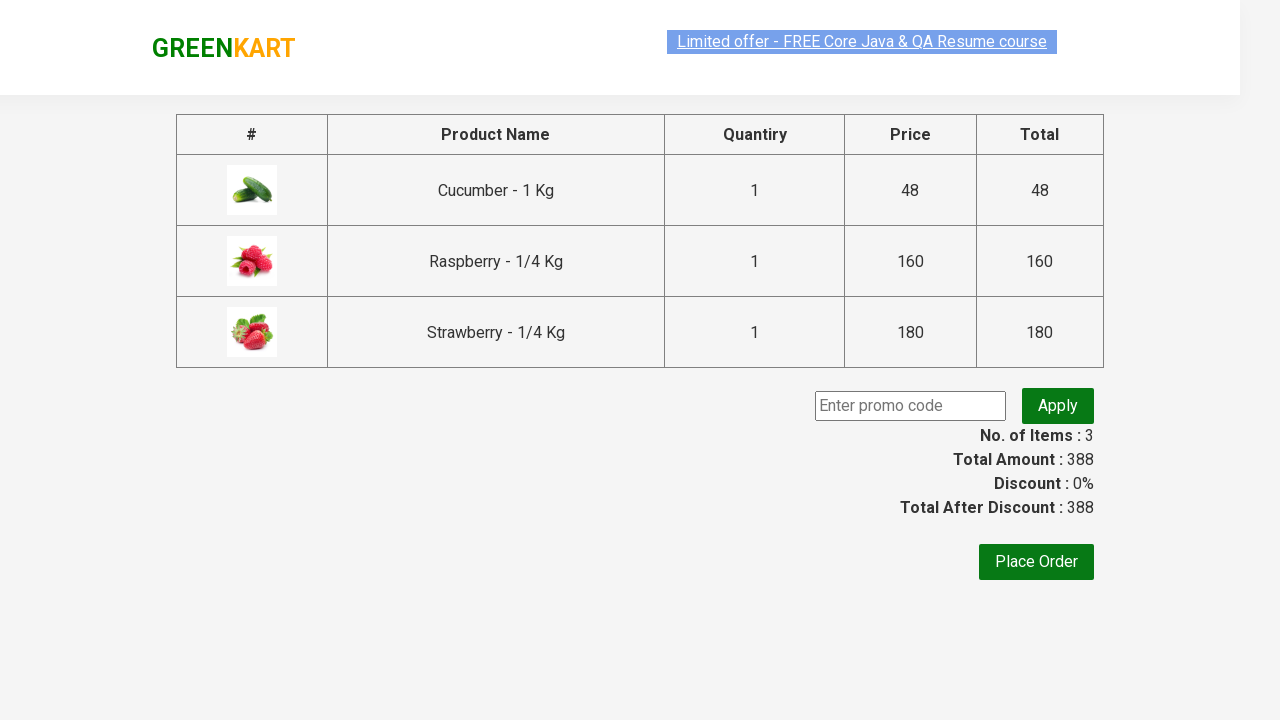

Verified calculated total matches displayed total: 388
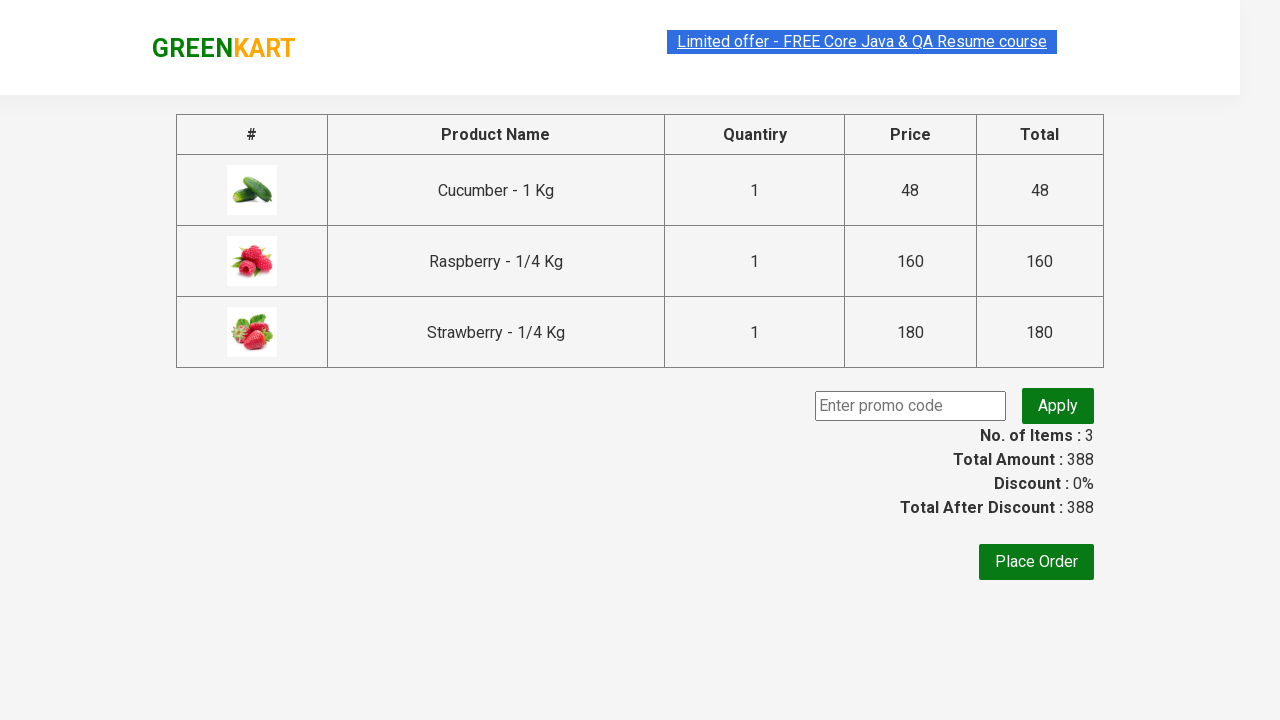

Entered promo code 'rahulshettyacademy' on //input[@class="promoCode"]
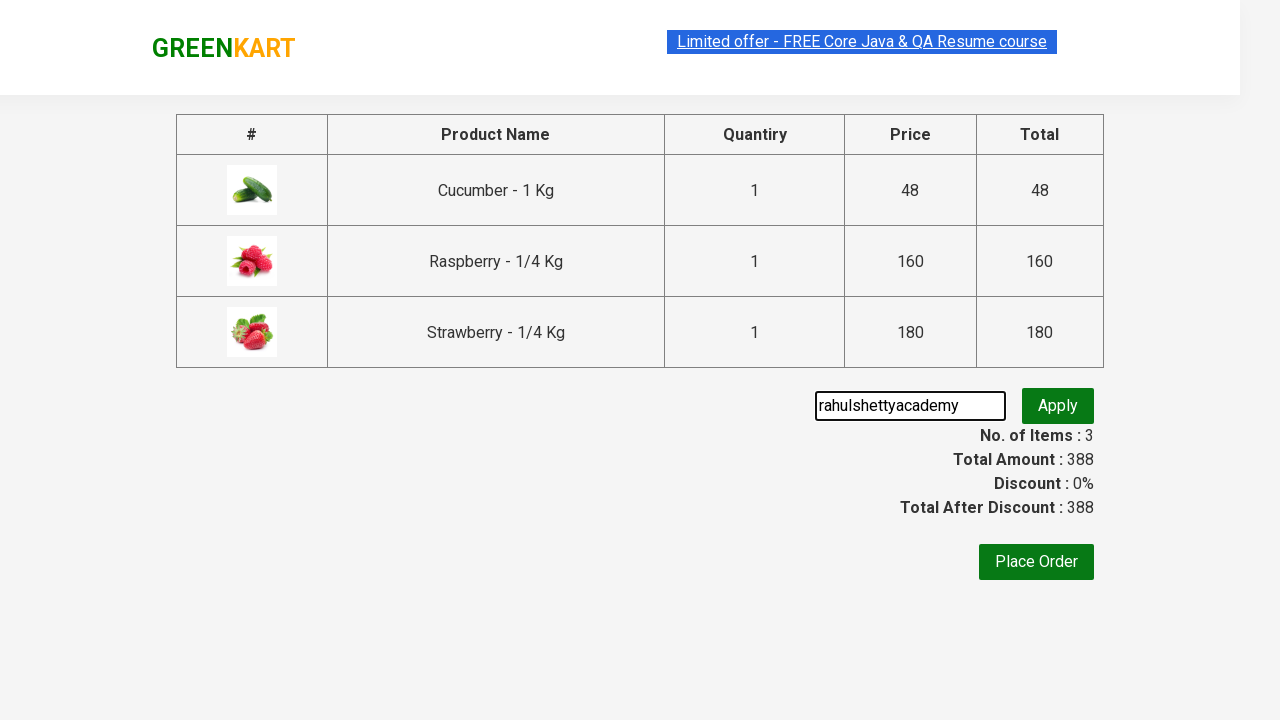

Clicked promo code apply button at (1058, 406) on xpath=//button[@class="promoBtn"]
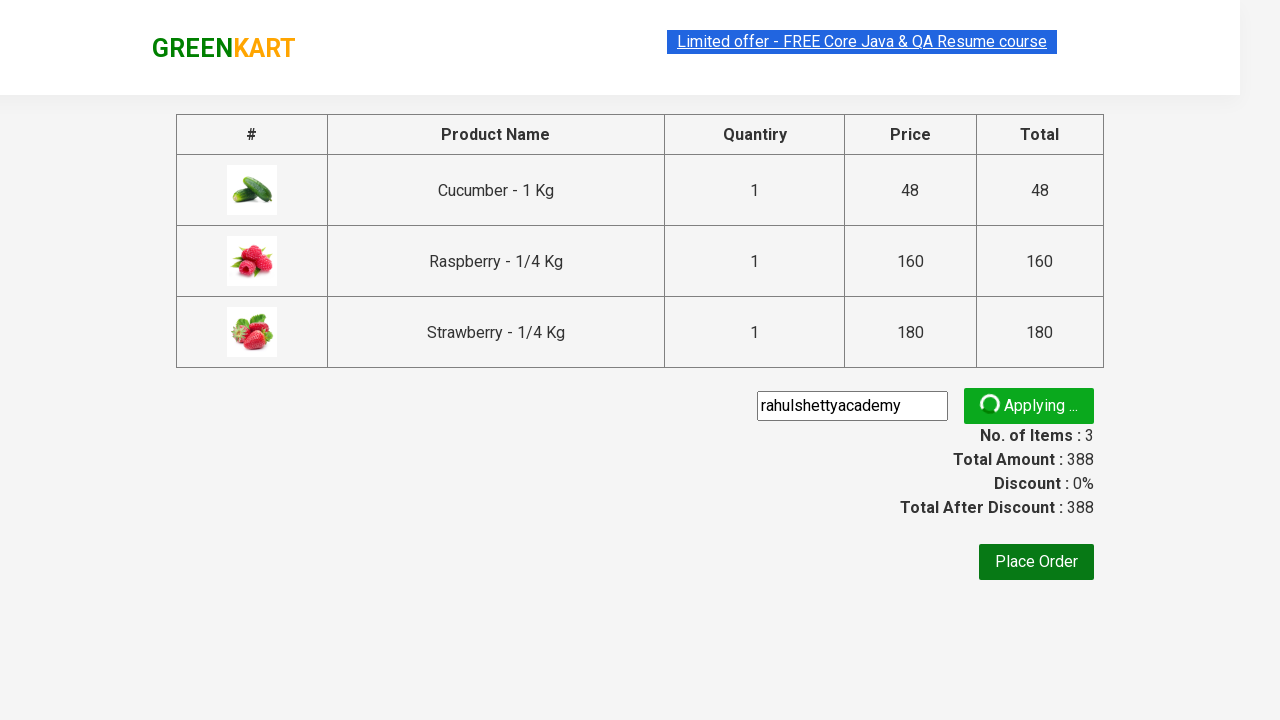

Waited for promo code to be applied
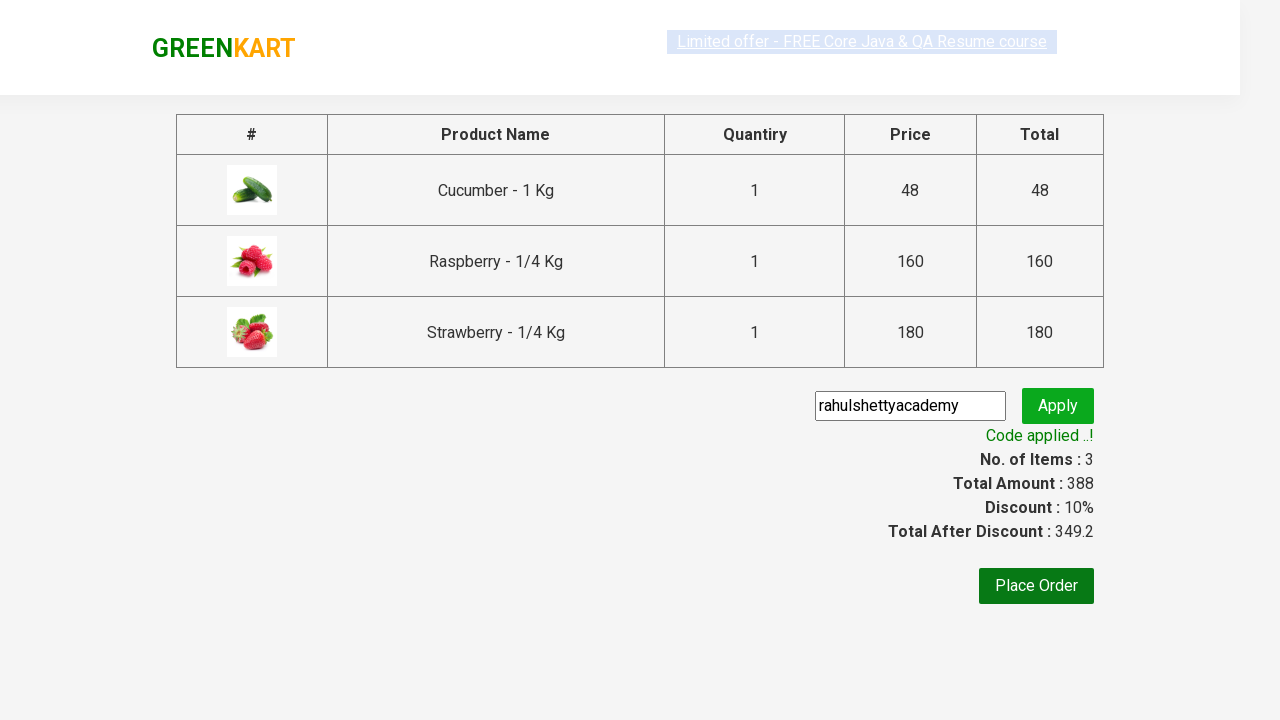

Retrieved promo message: Code applied ..!
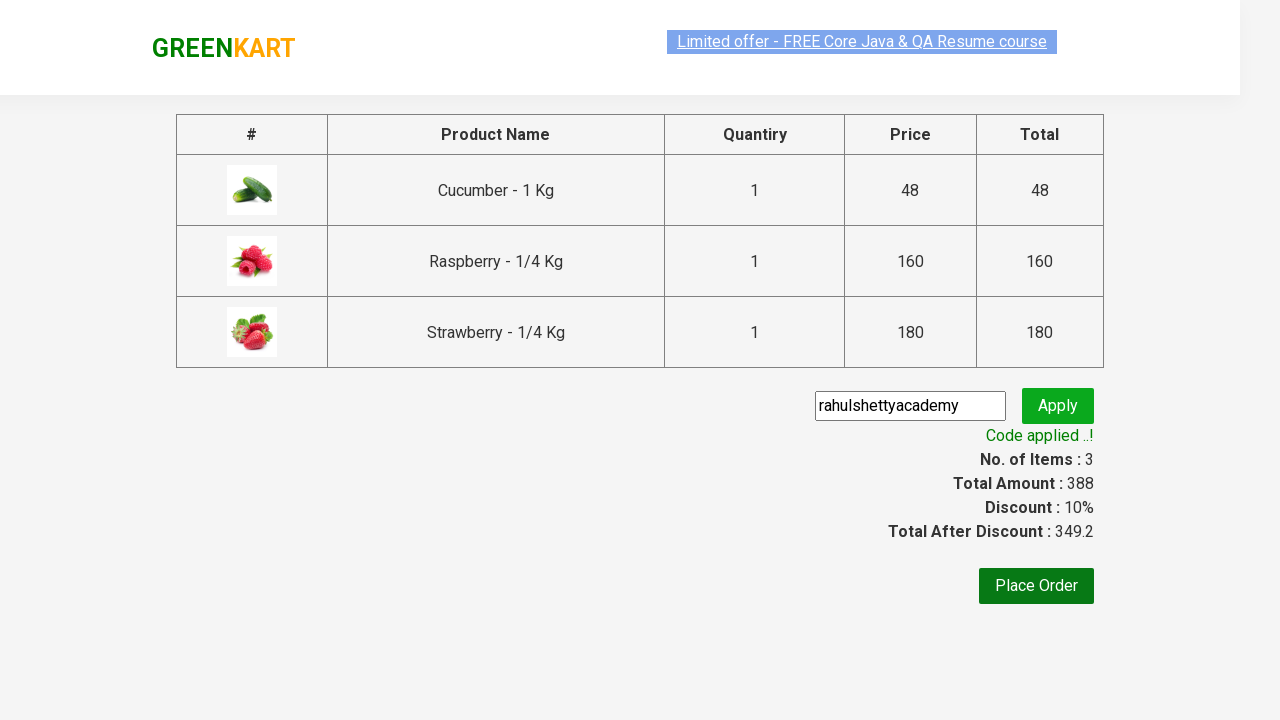

Retrieved total after discount: 349.2
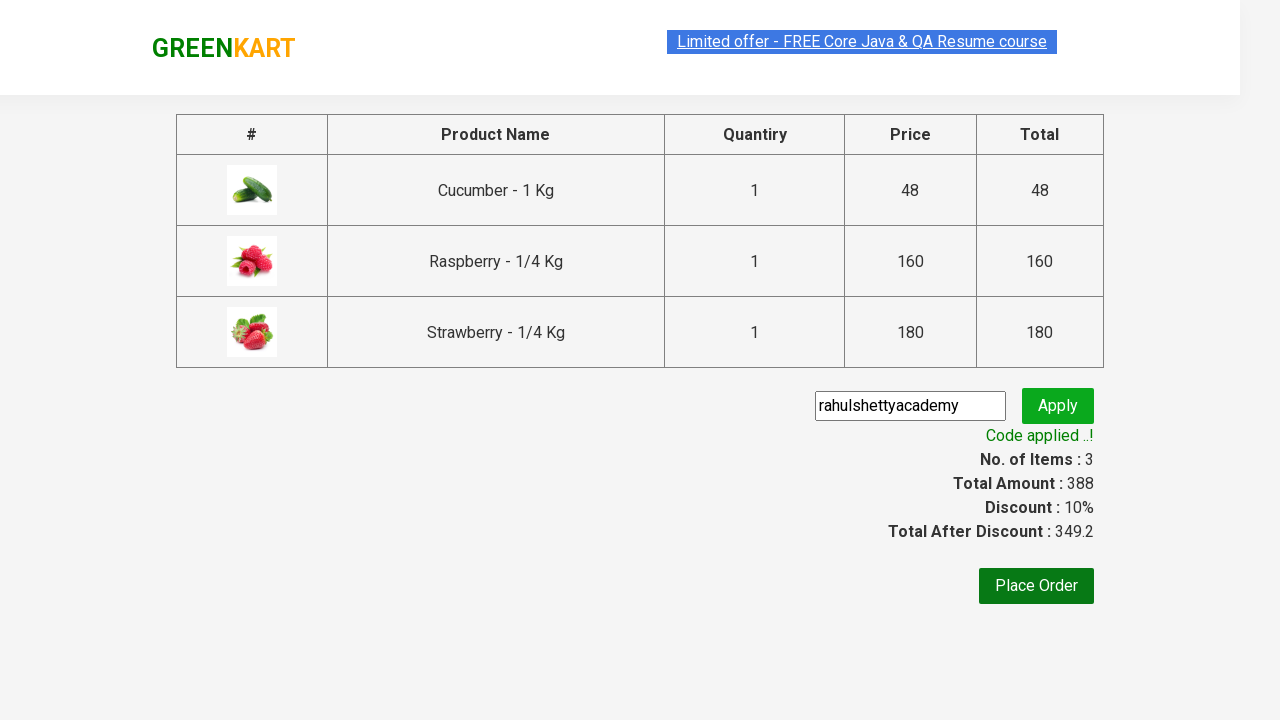

Verified discount was applied: 388 -> 349.2
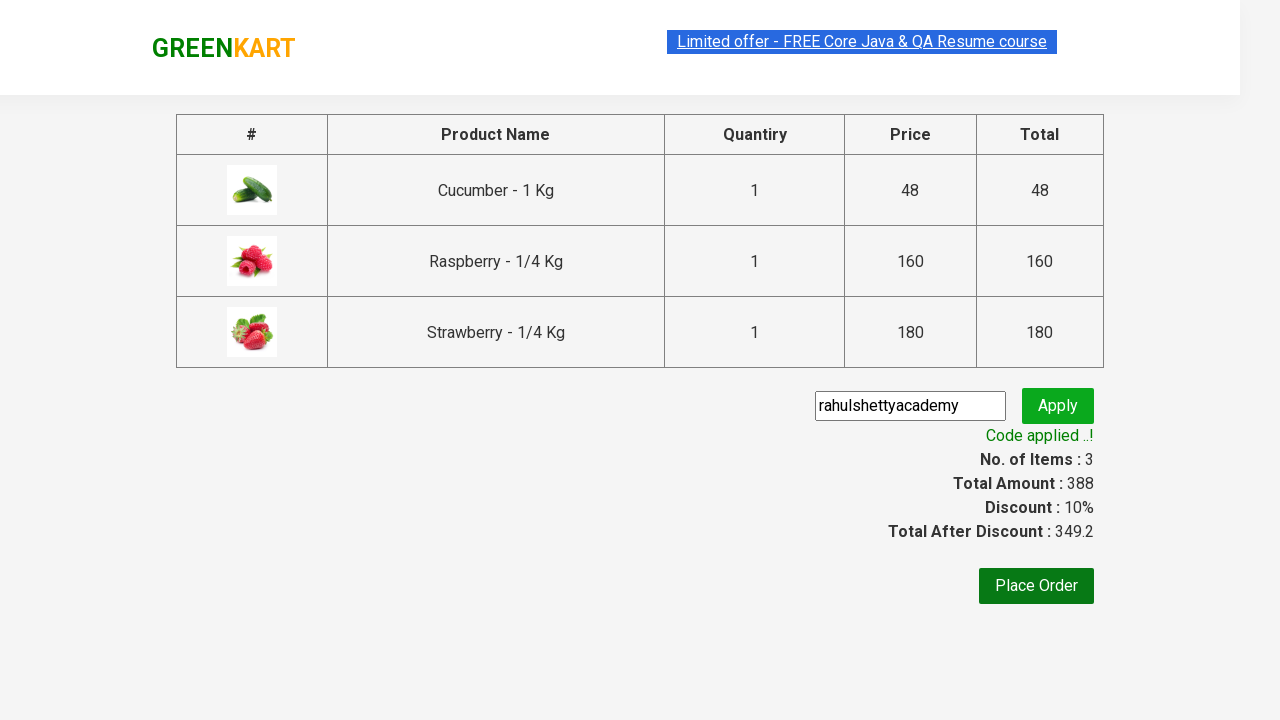

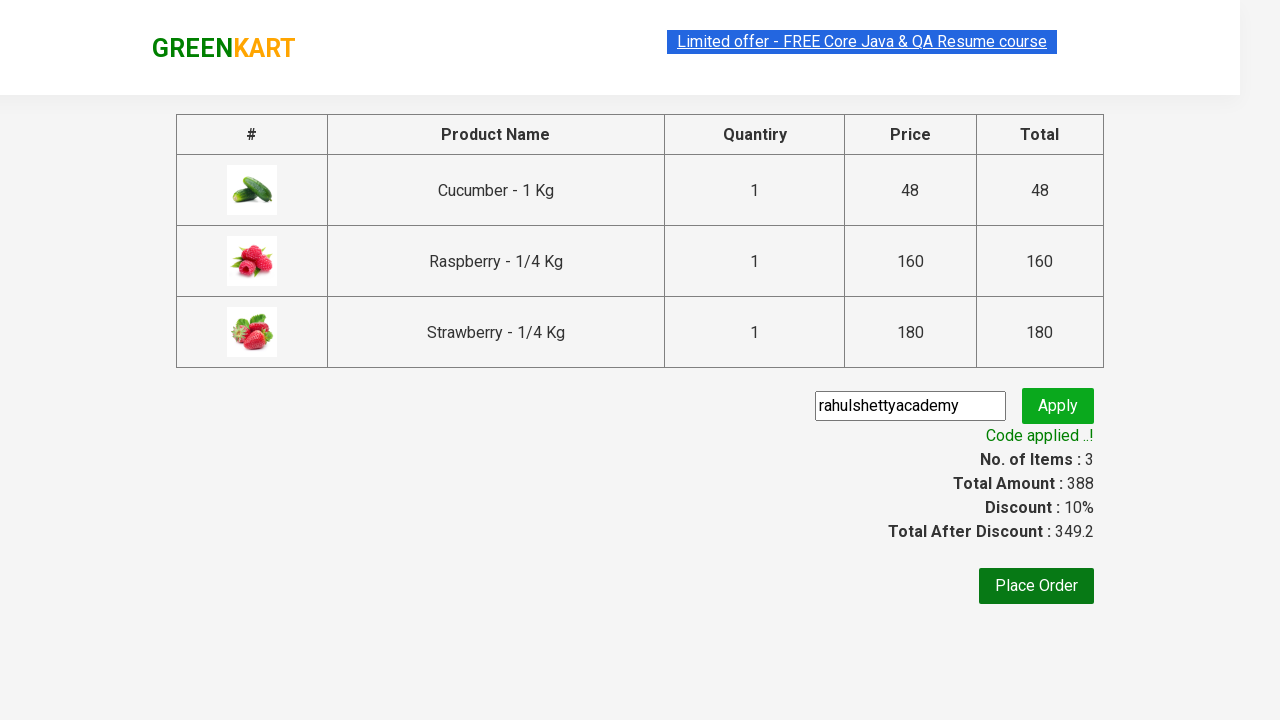